Tests checkbox interaction by clicking checkboxes to toggle their checked/unchecked states, verifying selection status before and after clicks

Starting URL: https://practice.cydeo.com/checkboxes

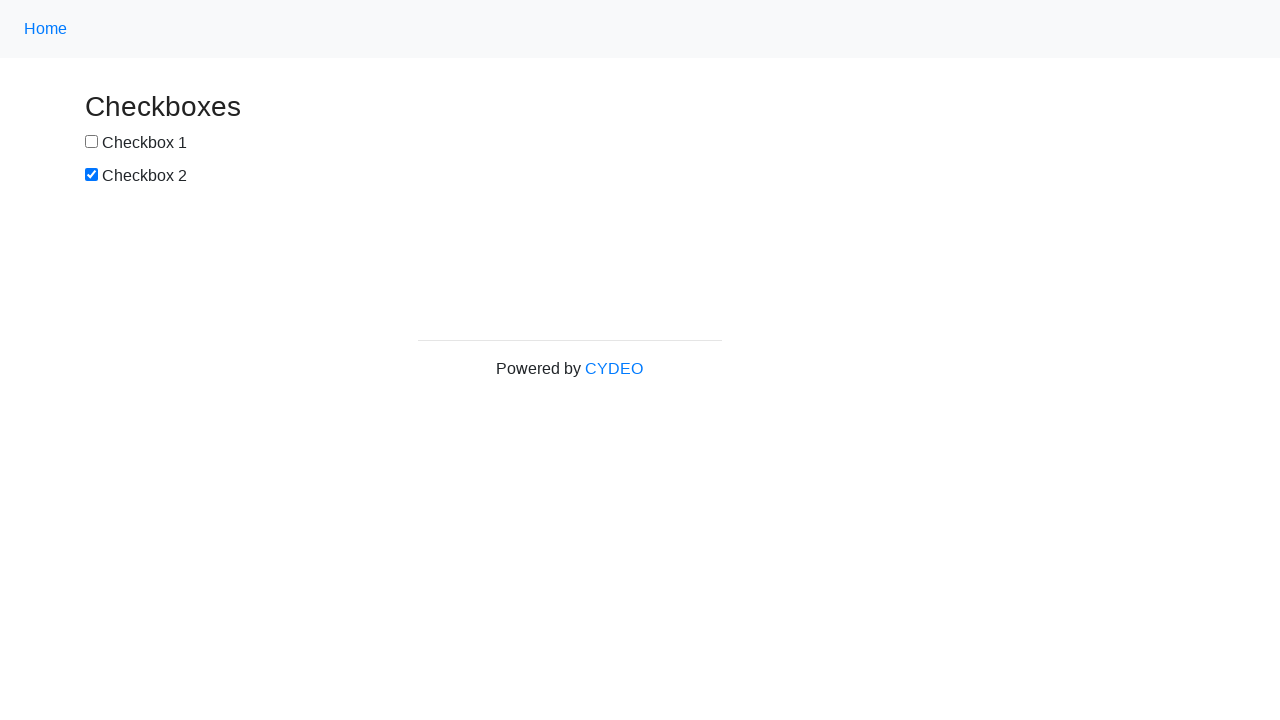

Located first checkbox element with id 'box1'
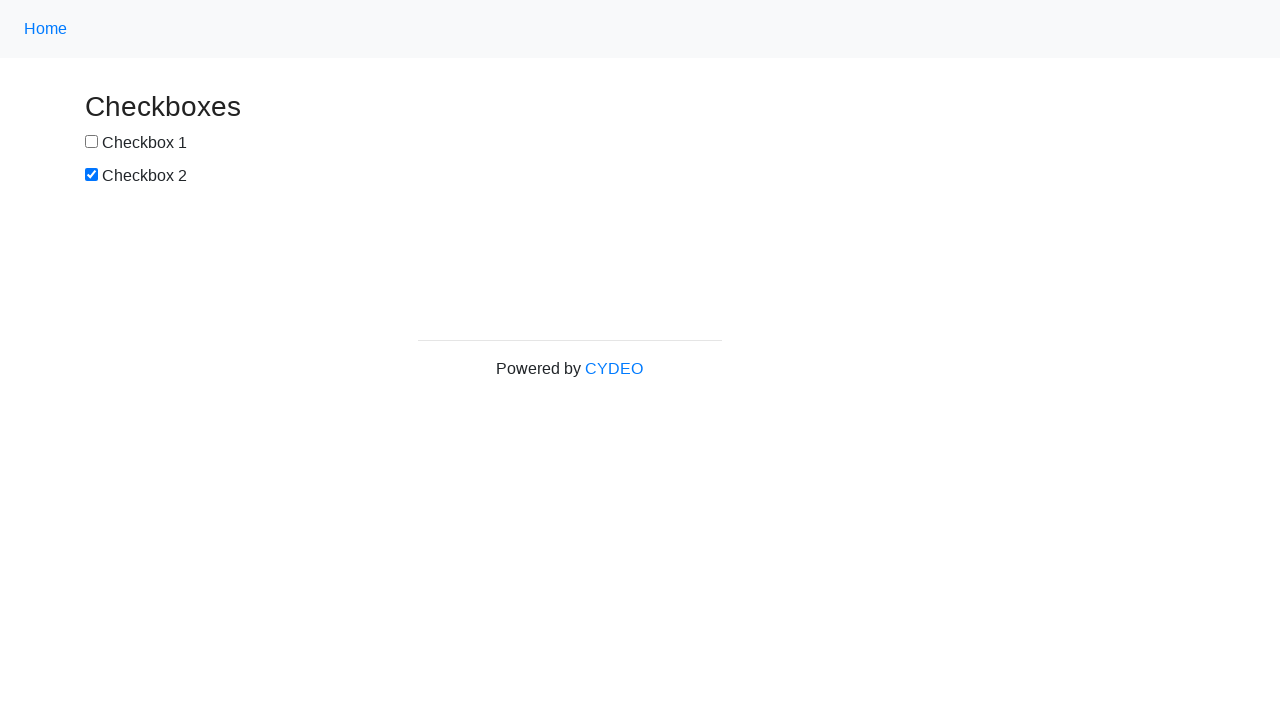

Clicked first checkbox to toggle its state at (92, 142) on #box1
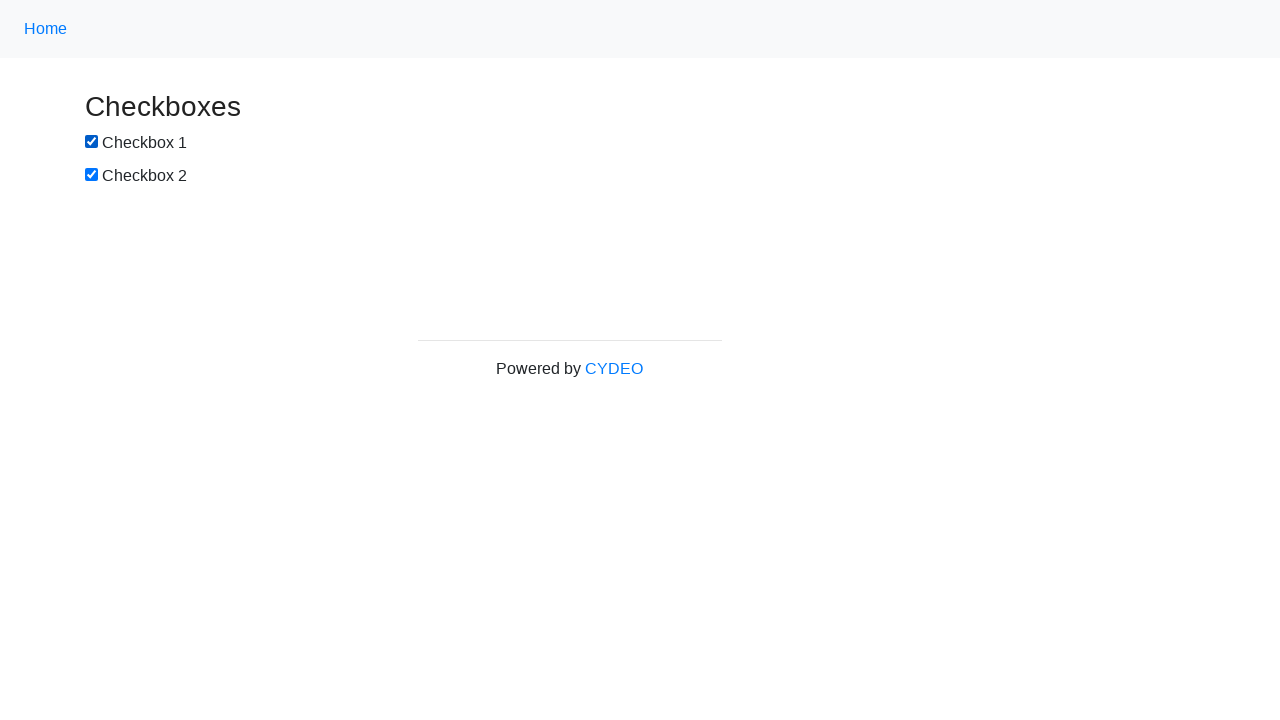

Located second checkbox element with id 'box2'
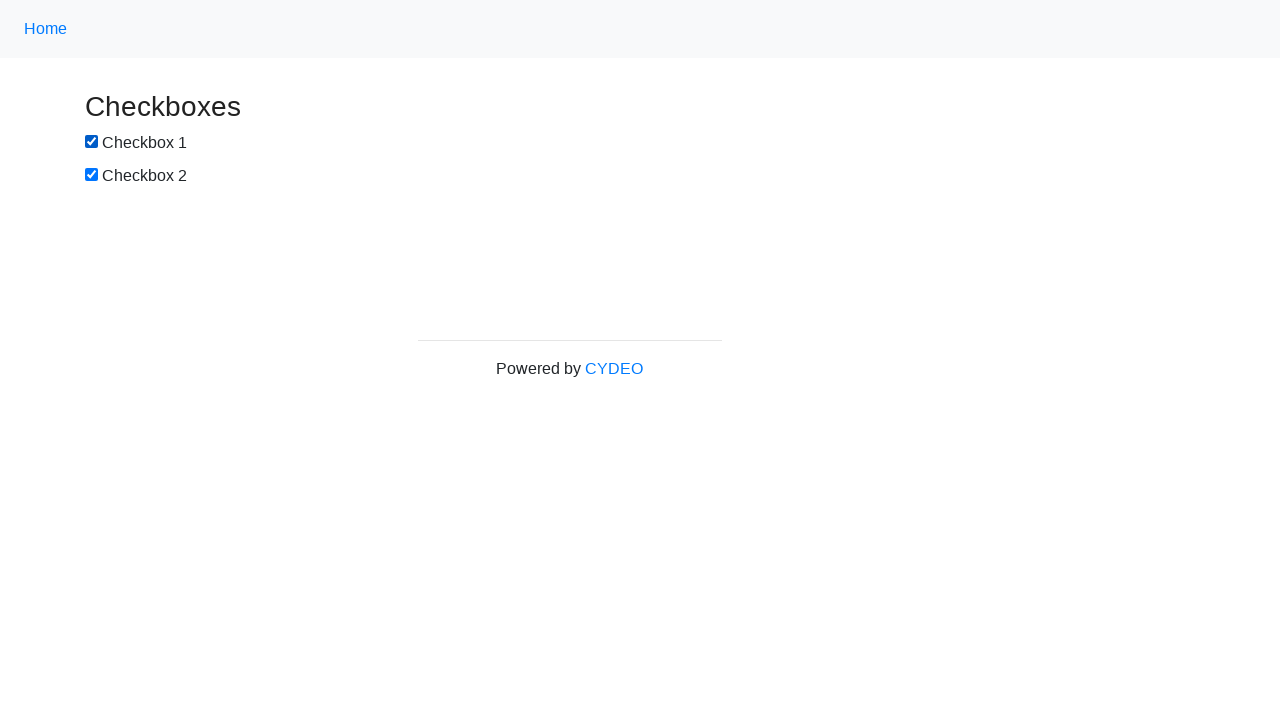

Clicked second checkbox to toggle its state at (92, 175) on #box2
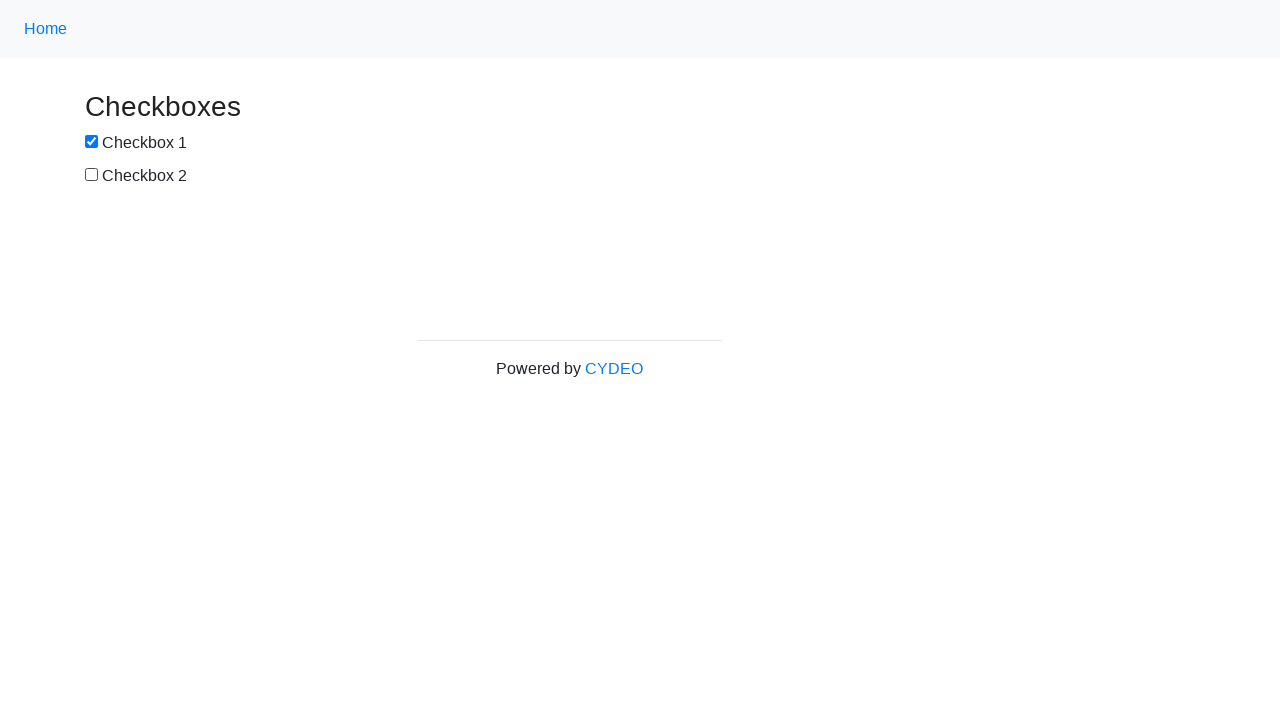

Verified first checkbox is checked
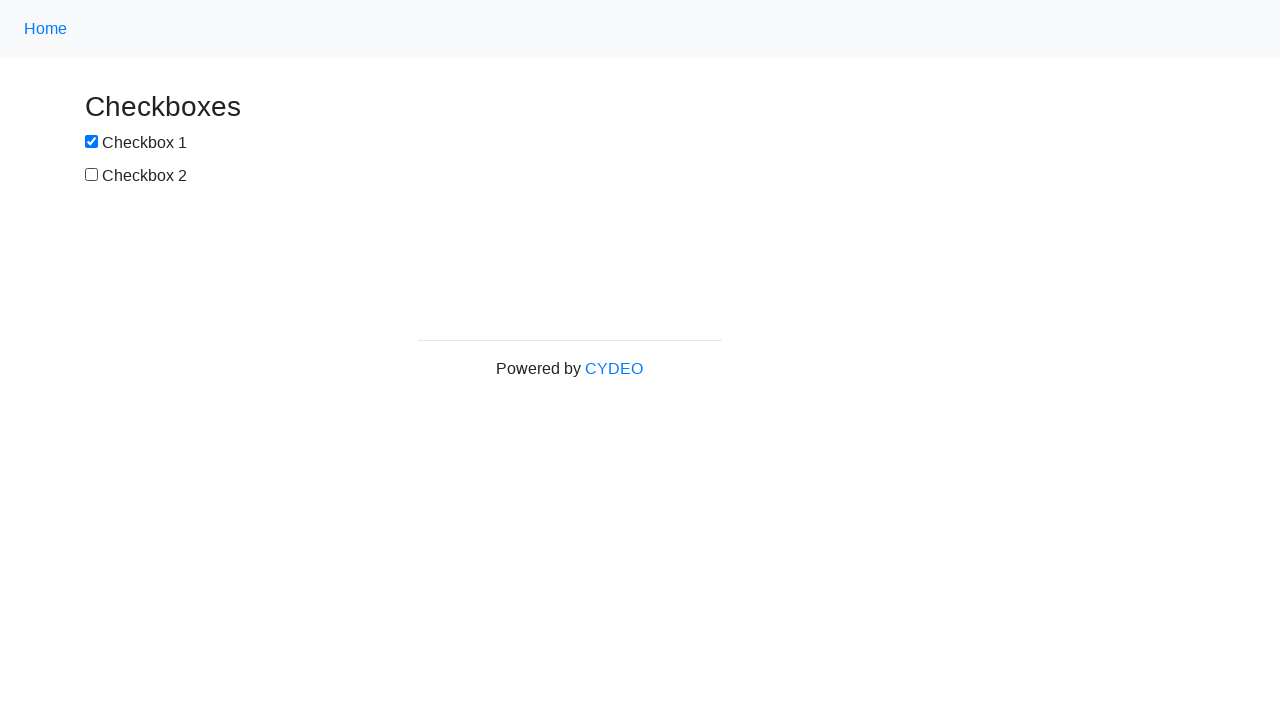

Verified second checkbox is not checked
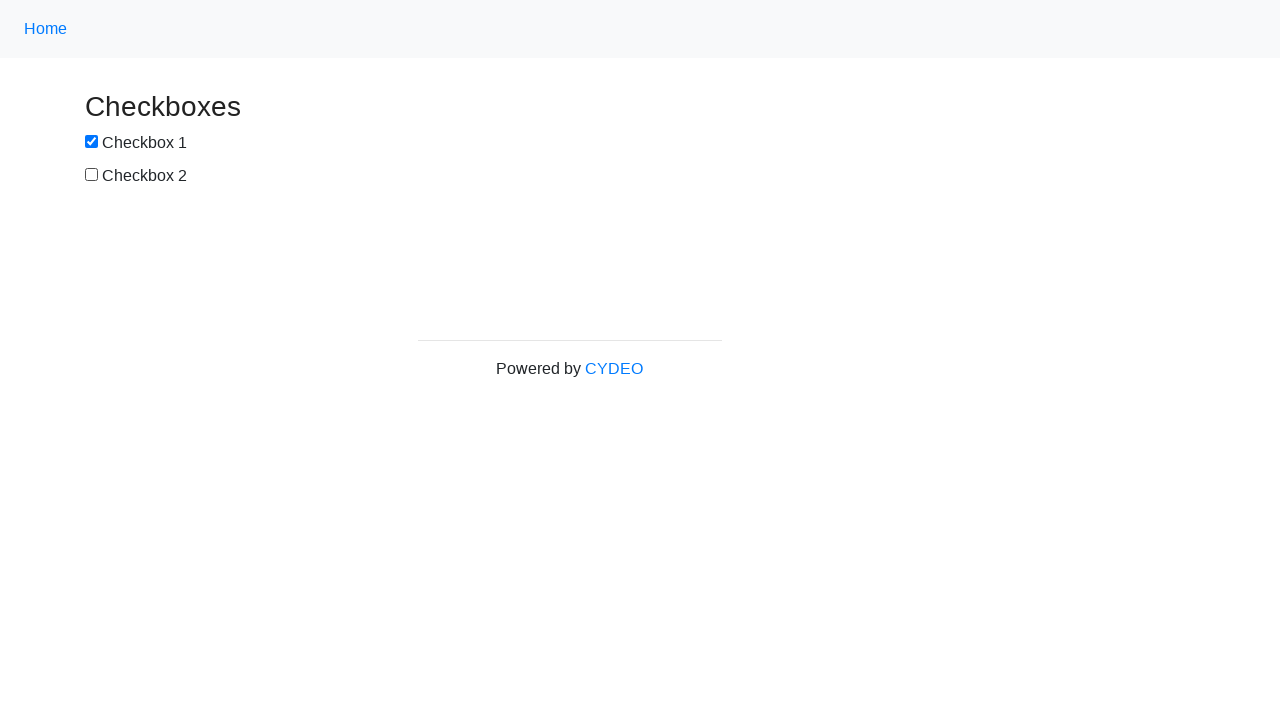

Clicked second checkbox to ensure it is checked at (92, 175) on #box2
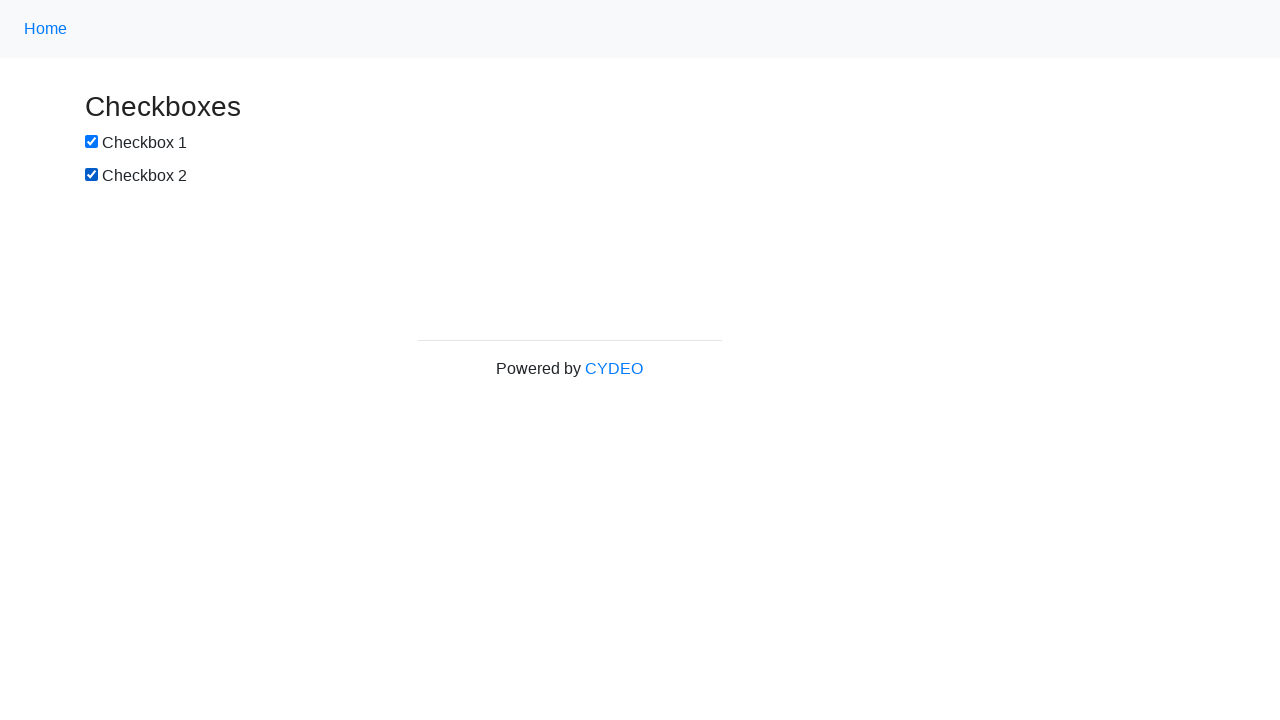

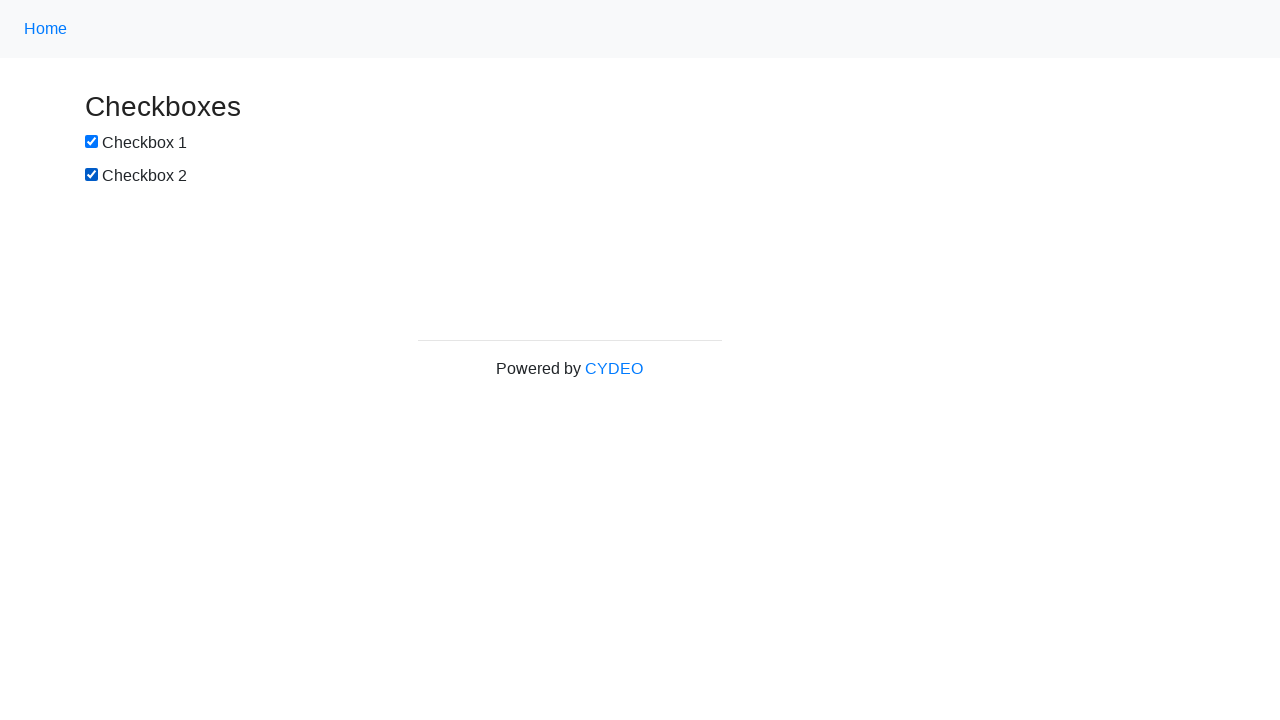